Tests a registration form by filling in required fields (first name, last name, email) and submitting the form to verify successful registration

Starting URL: http://suninjuly.github.io/registration1.html

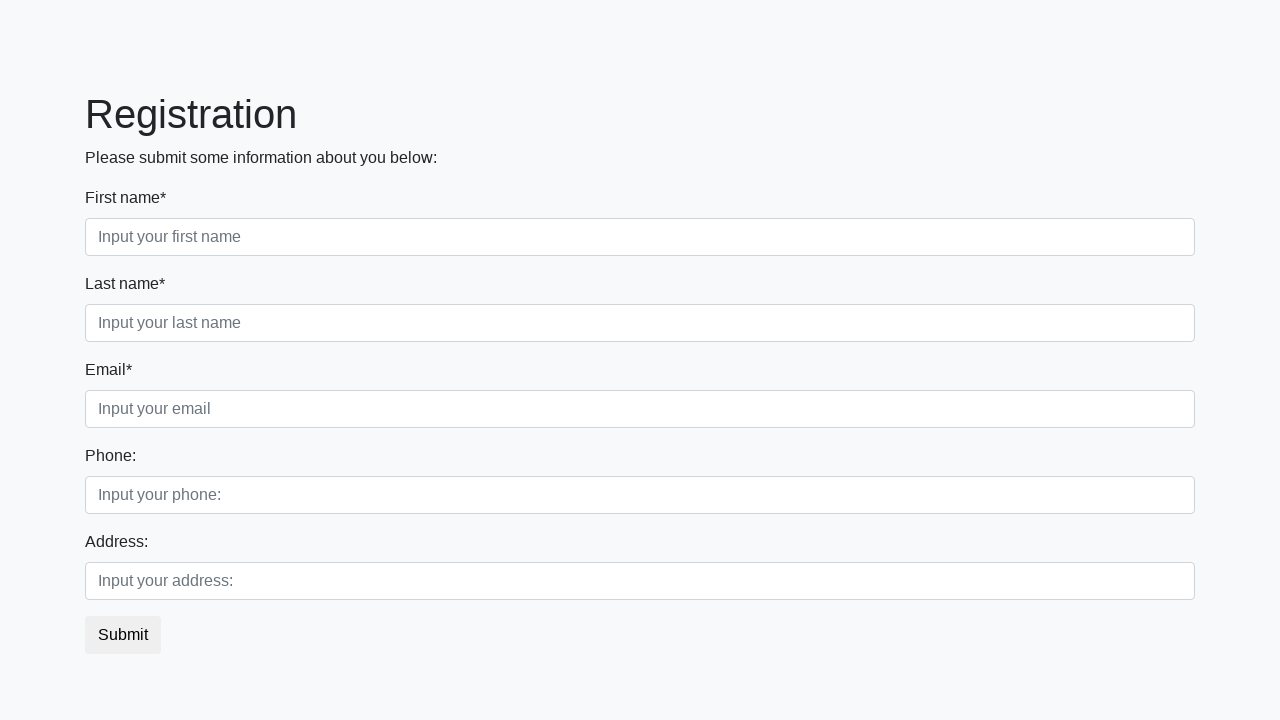

Filled first name field with 'first name' on input.first[required]
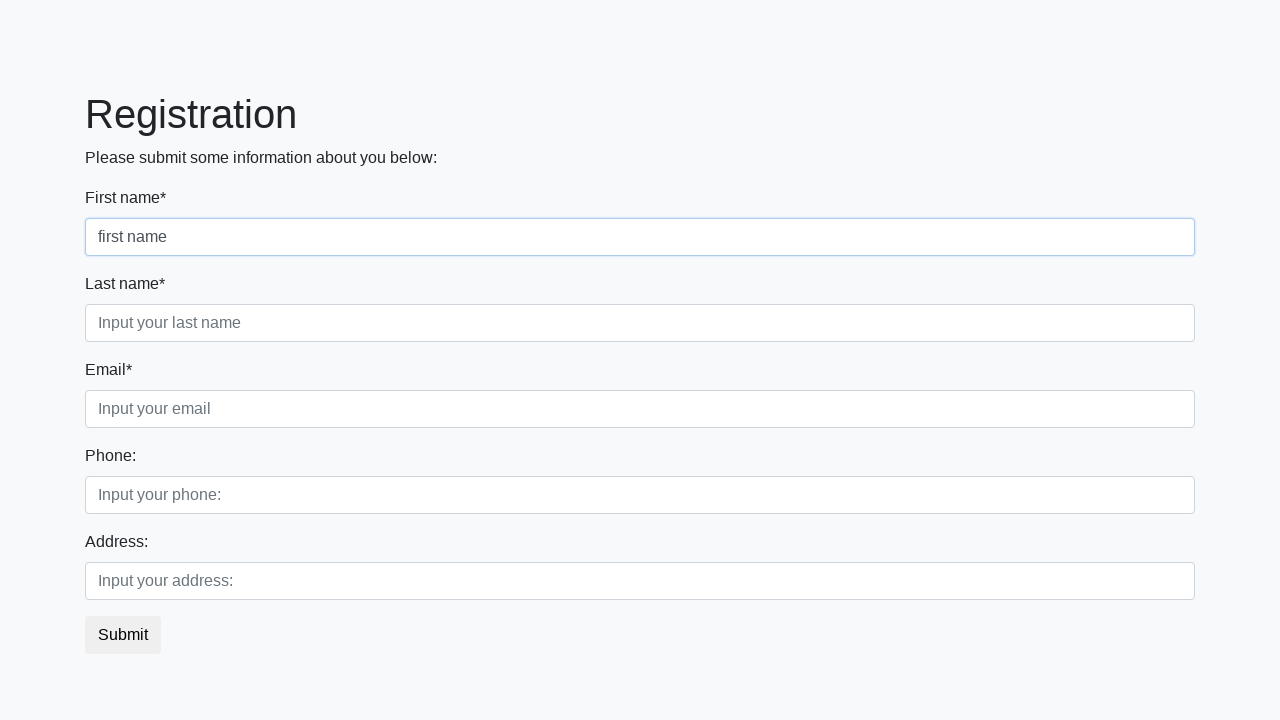

Filled last name field with 'last name' on input.second[required]
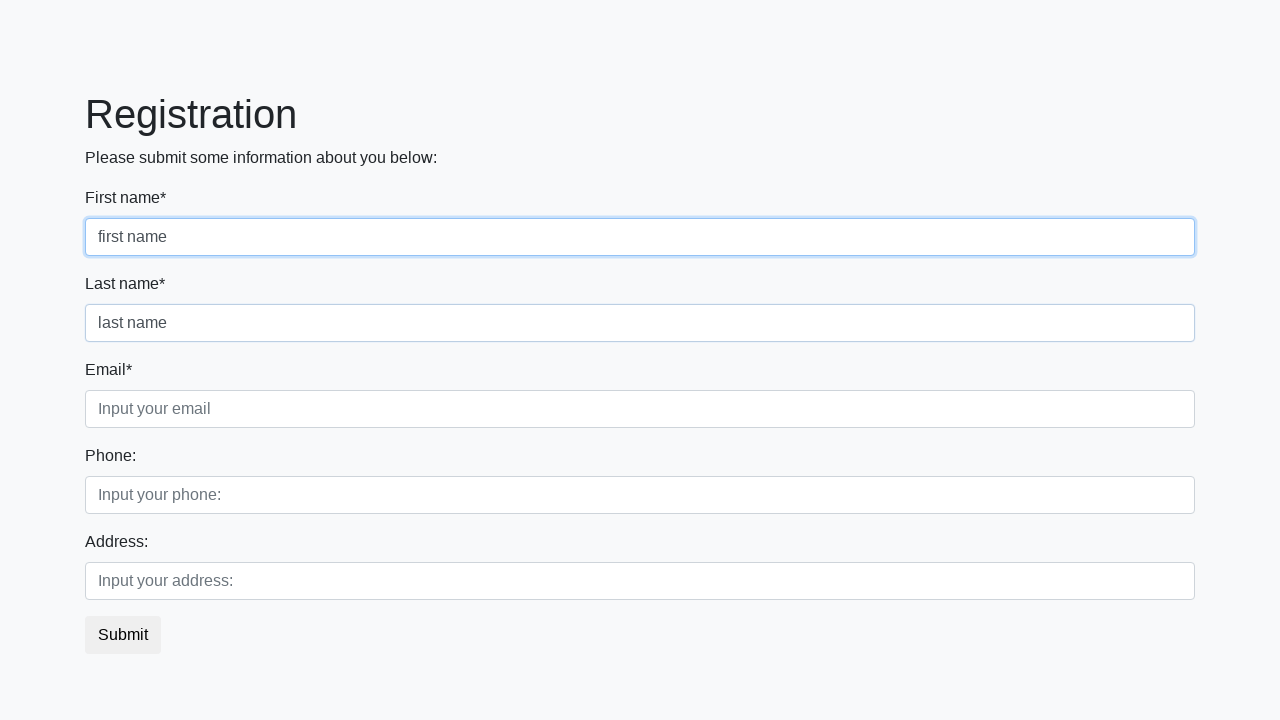

Filled email field with 'email' on input.third[required]
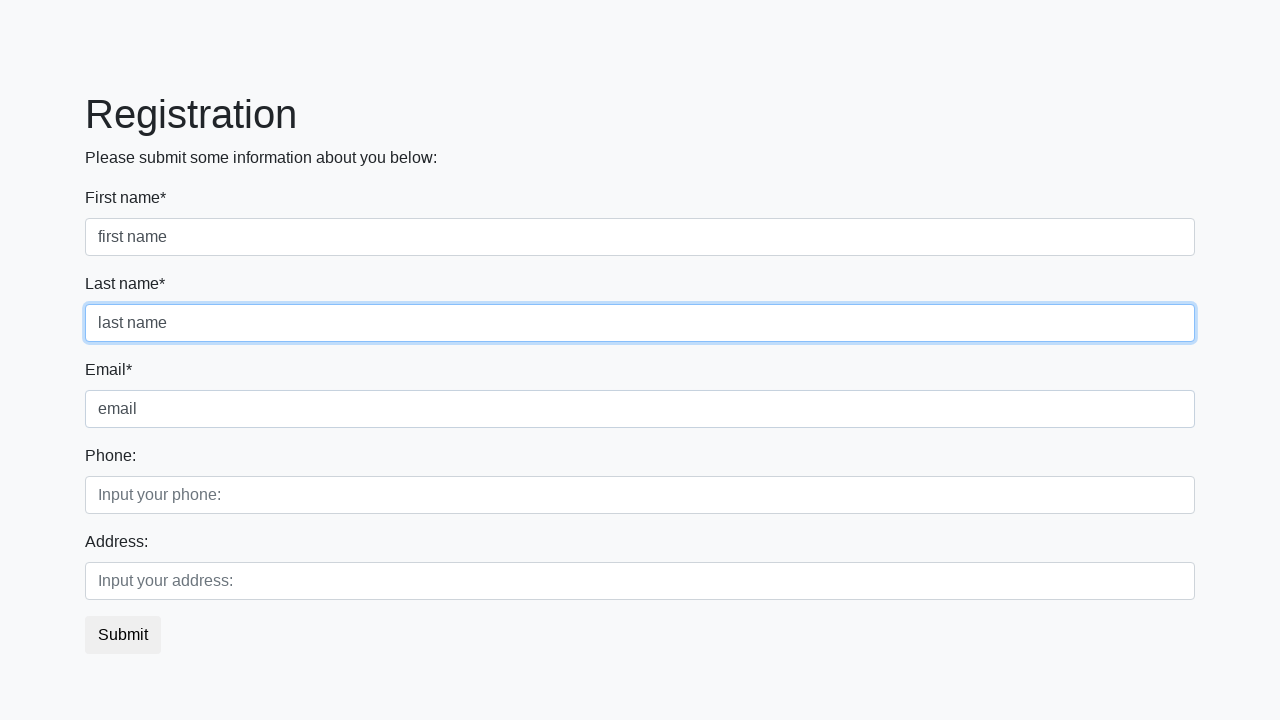

Clicked submit button to register at (123, 635) on button.btn
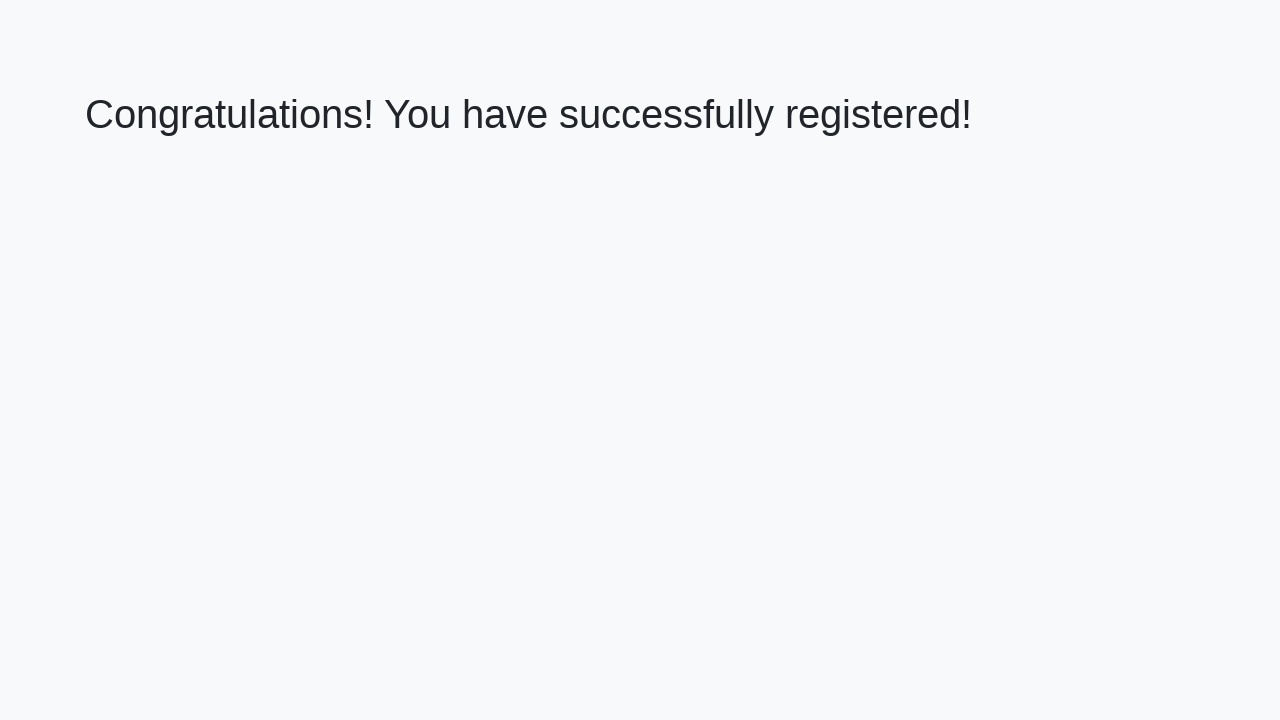

Success message heading loaded
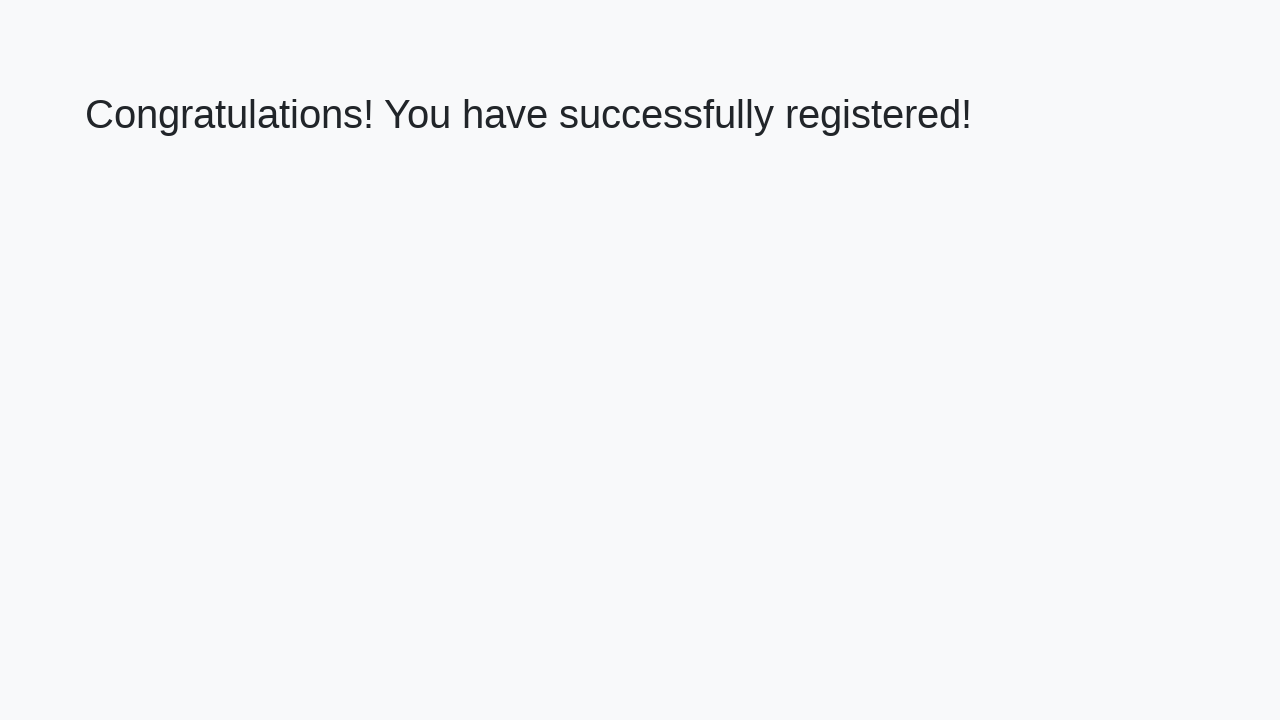

Retrieved success message text
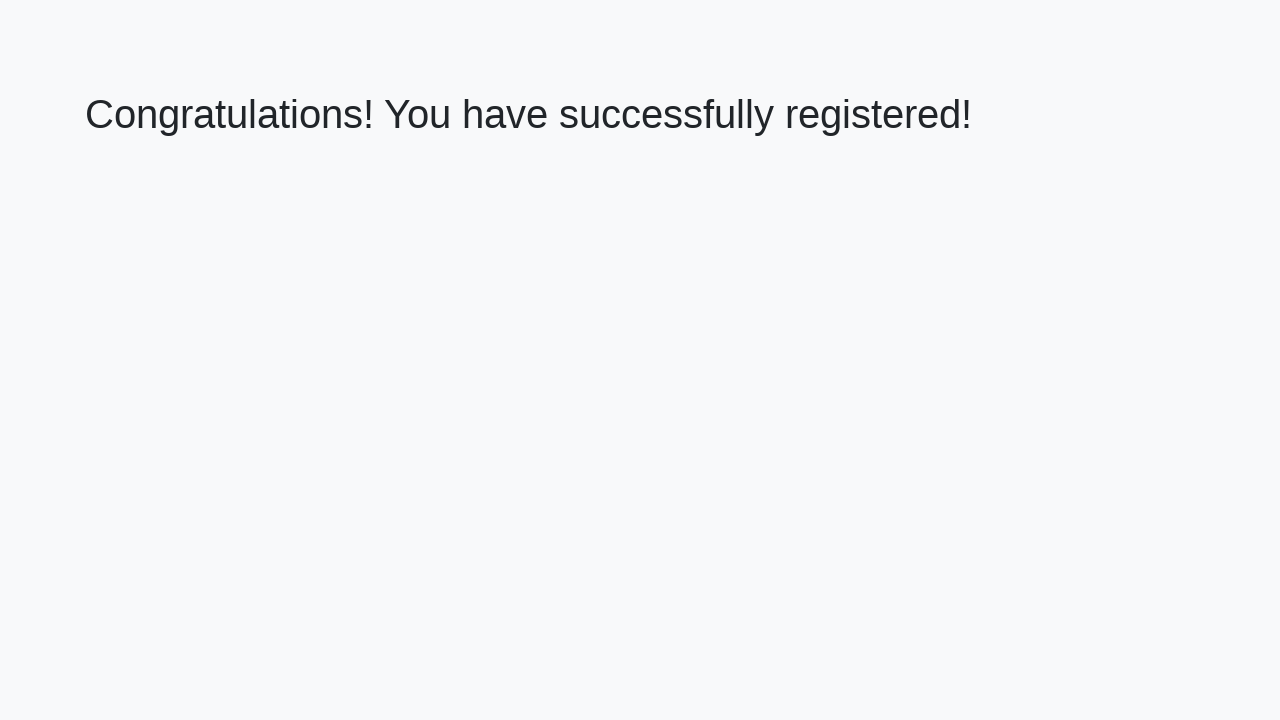

Verified successful registration message
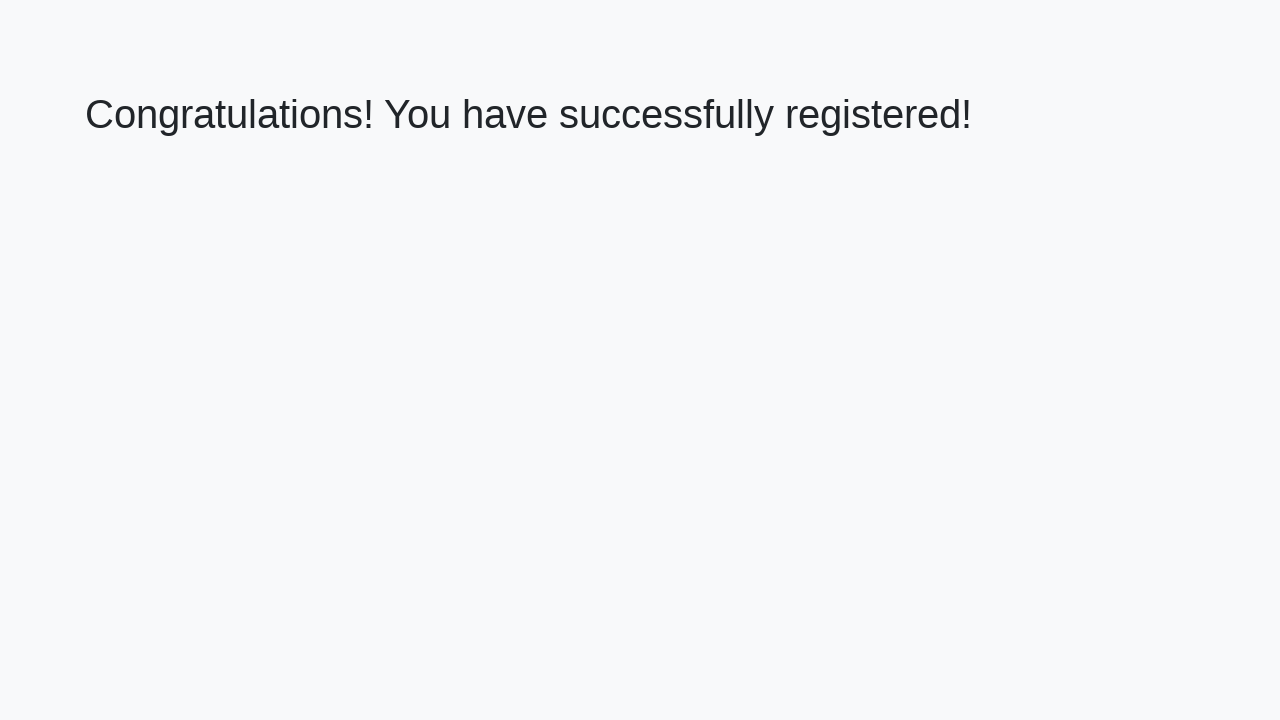

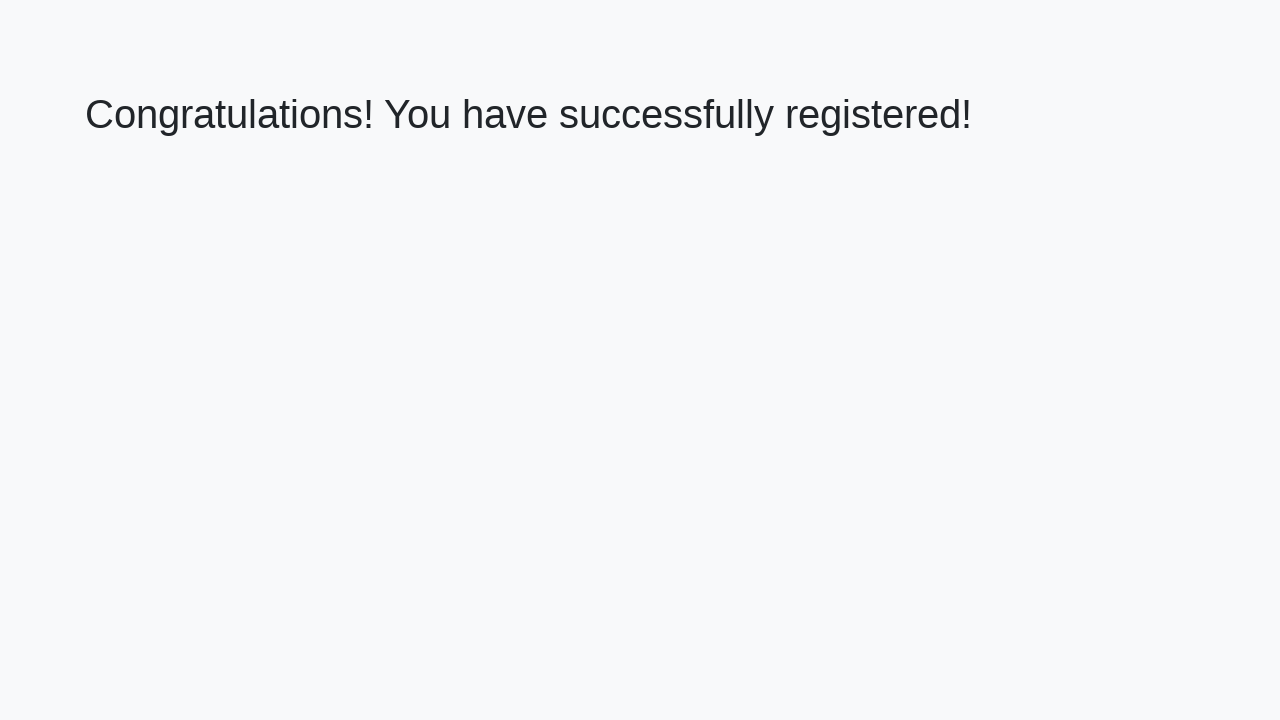